Watches a YouTube video by navigating to the video page, waiting for it to load, and playing it using keyboard input if needed. The test verifies the video player status and watches for a specified duration.

Starting URL: https://www.youtube.com/watch?v=dQw4w9WgXcQ

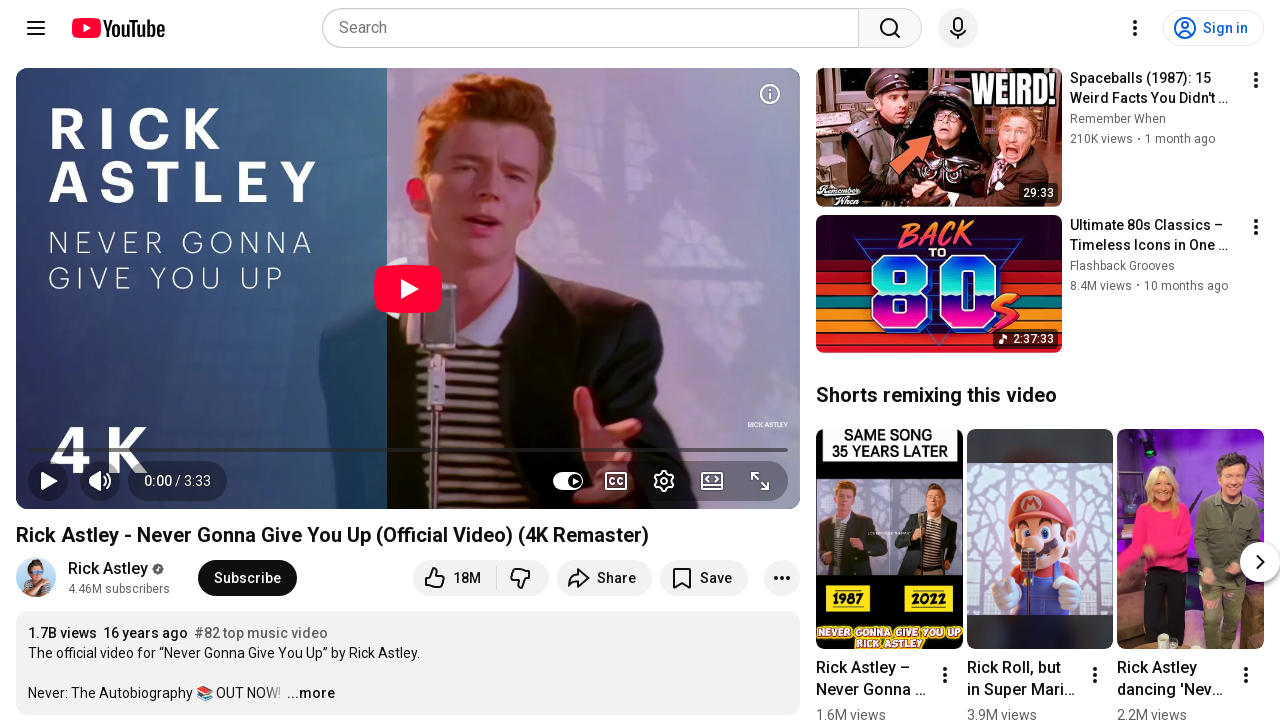

Video player element loaded
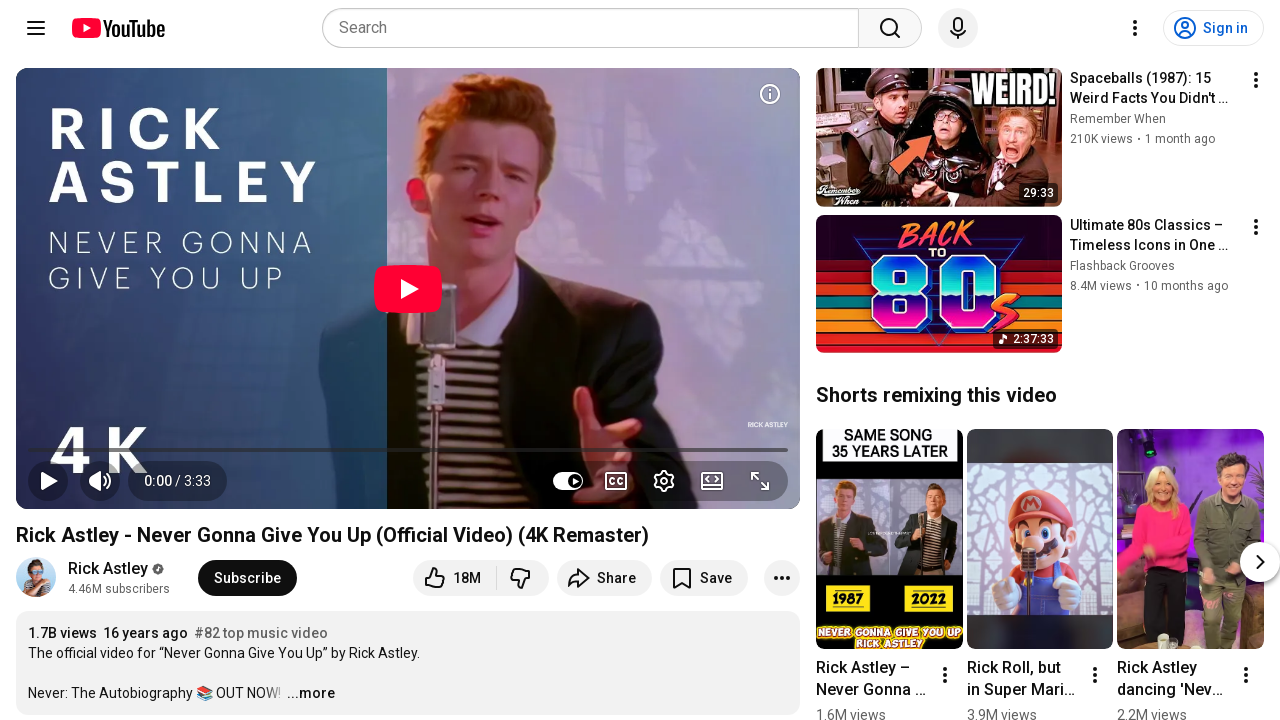

Player finished buffering (state is no longer 3)
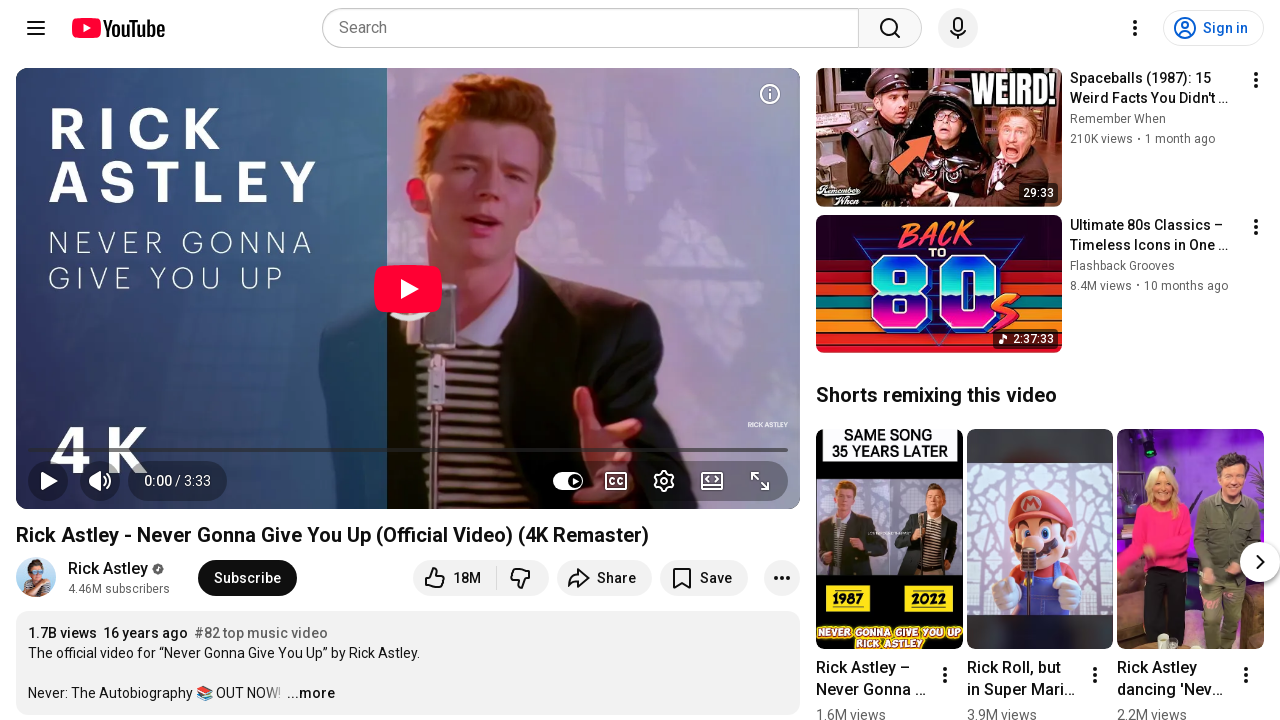

Retrieved player status: -1
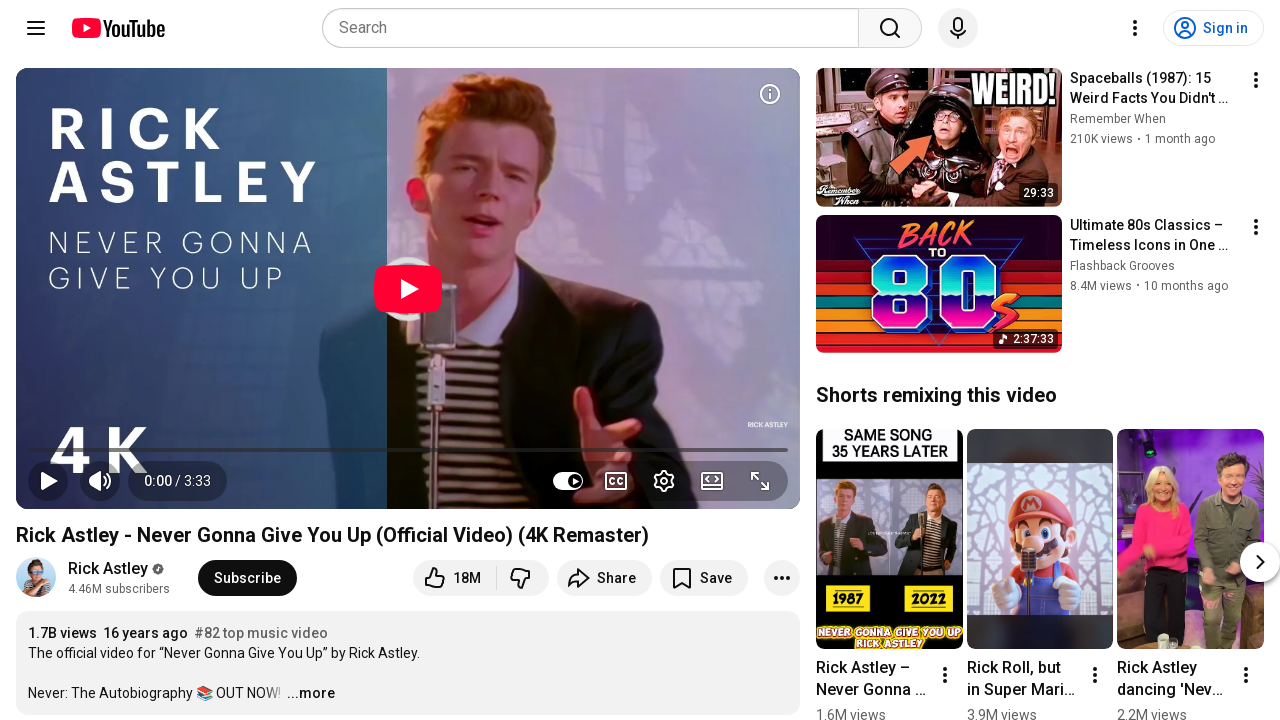

Pressed Space to play the video on #movie_player
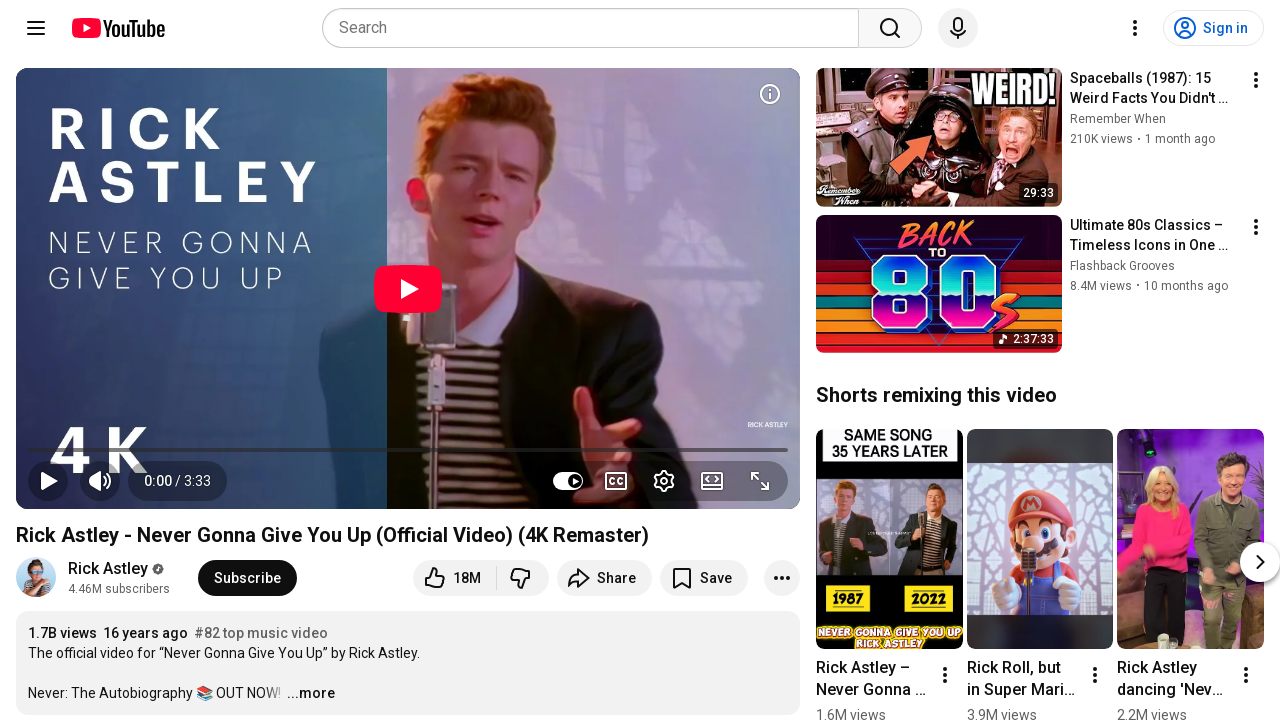

Waited 2 seconds for video to start playing
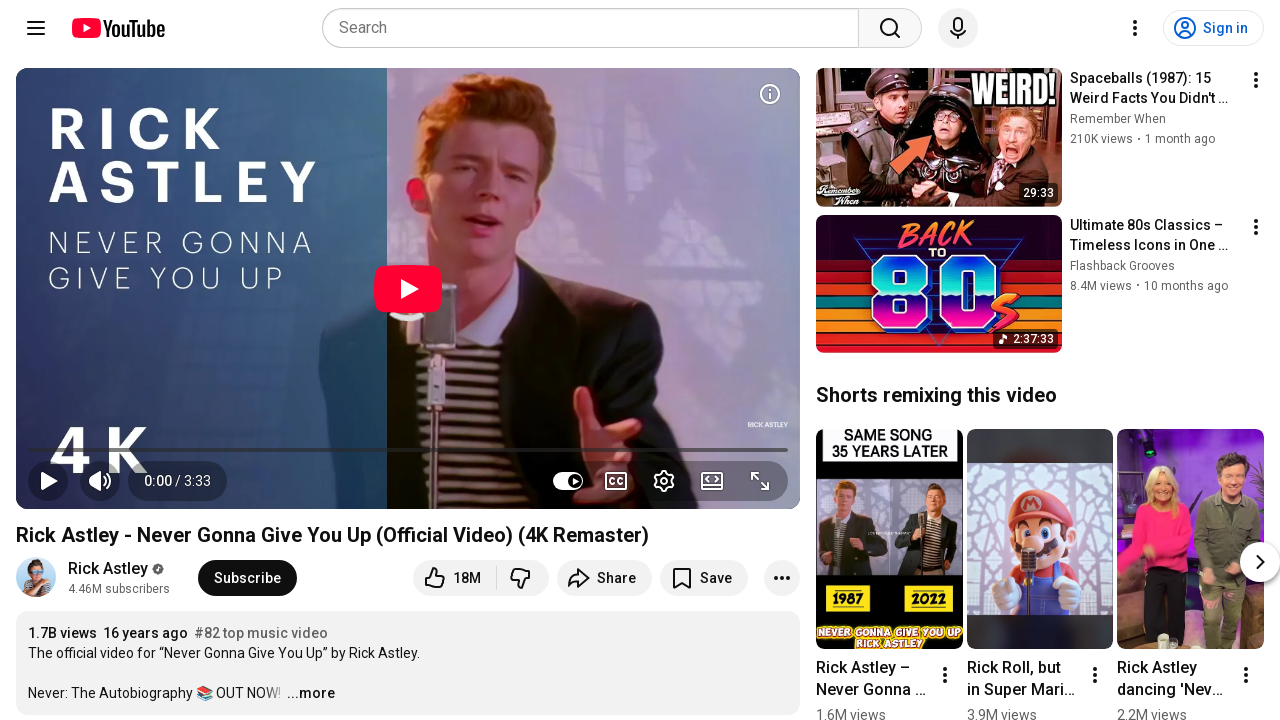

Watched video for 10 seconds
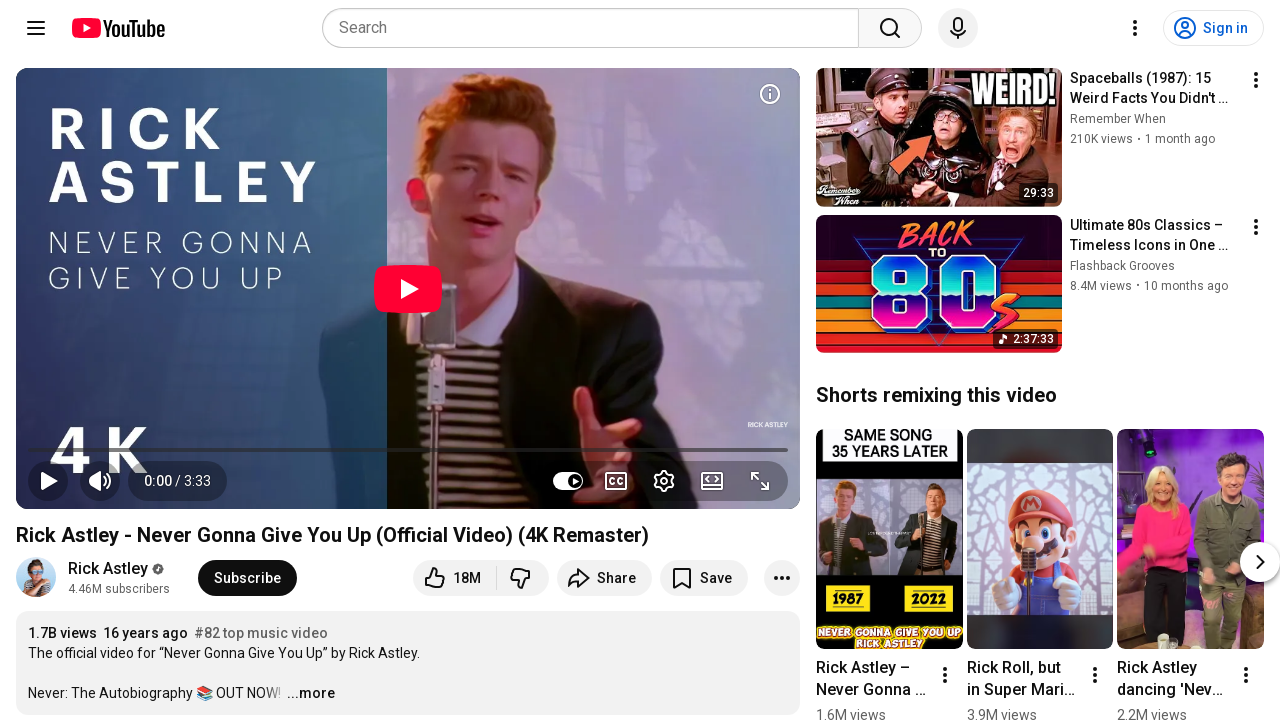

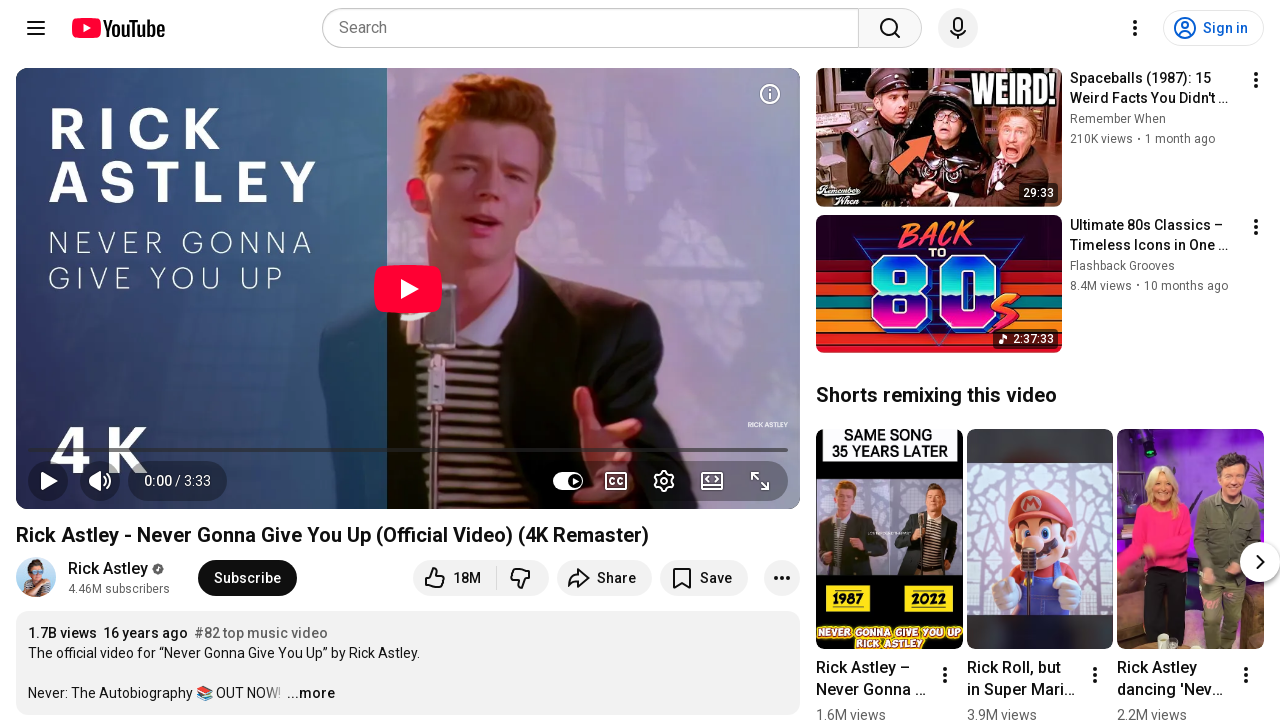